Tests dropdown selection by iterating through all options, finding the one with text "Option 1", clicking it, and verifying the selection was made correctly.

Starting URL: http://the-internet.herokuapp.com/dropdown

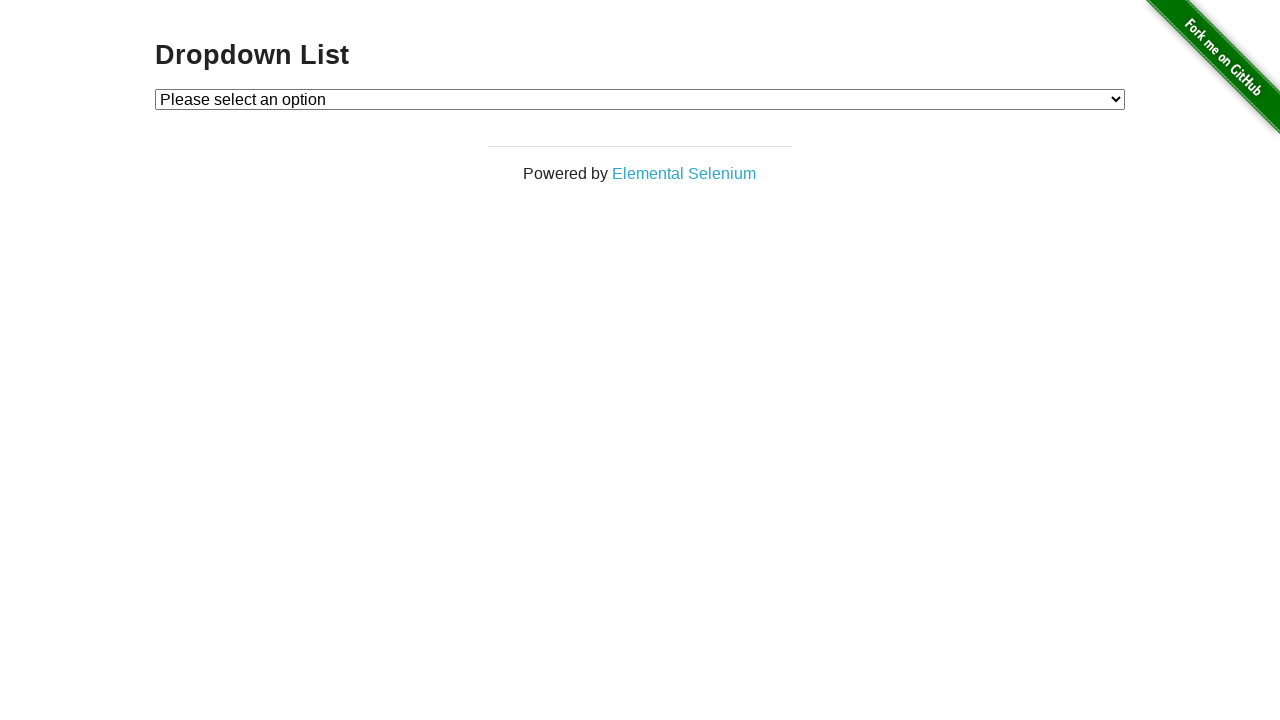

Waited for dropdown to be present
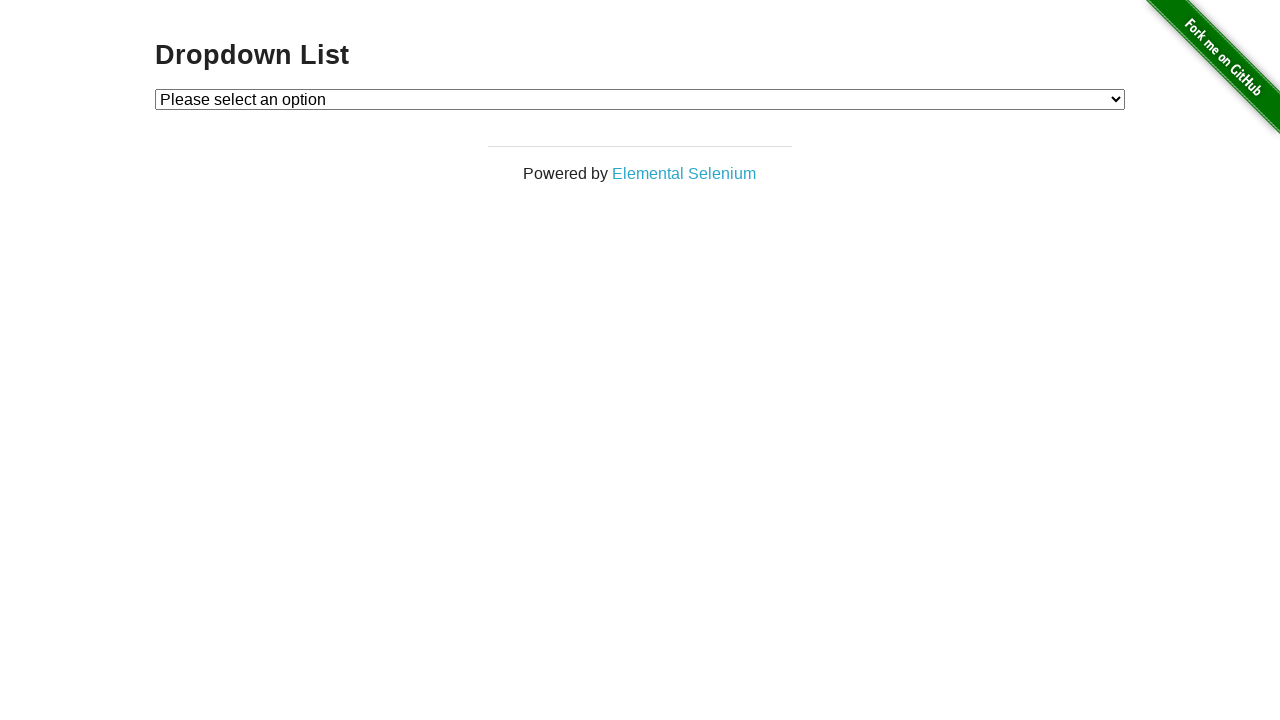

Selected 'Option 1' from dropdown on #dropdown
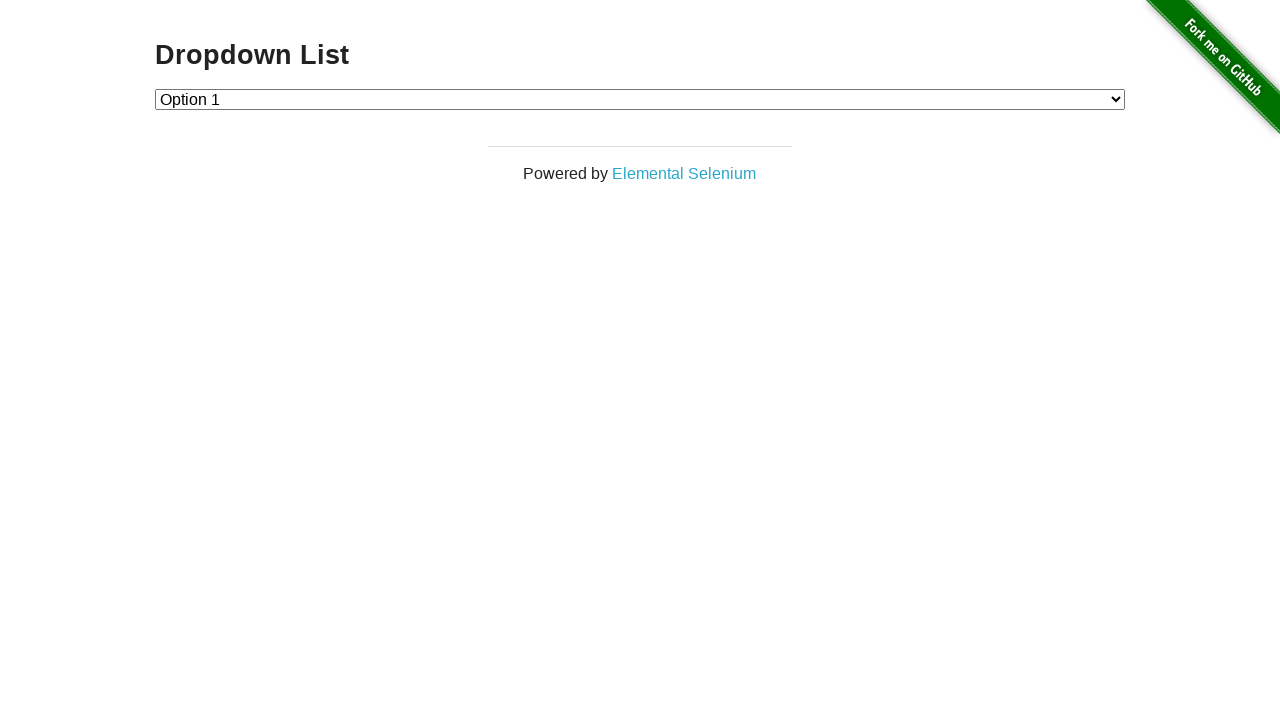

Retrieved selected dropdown value
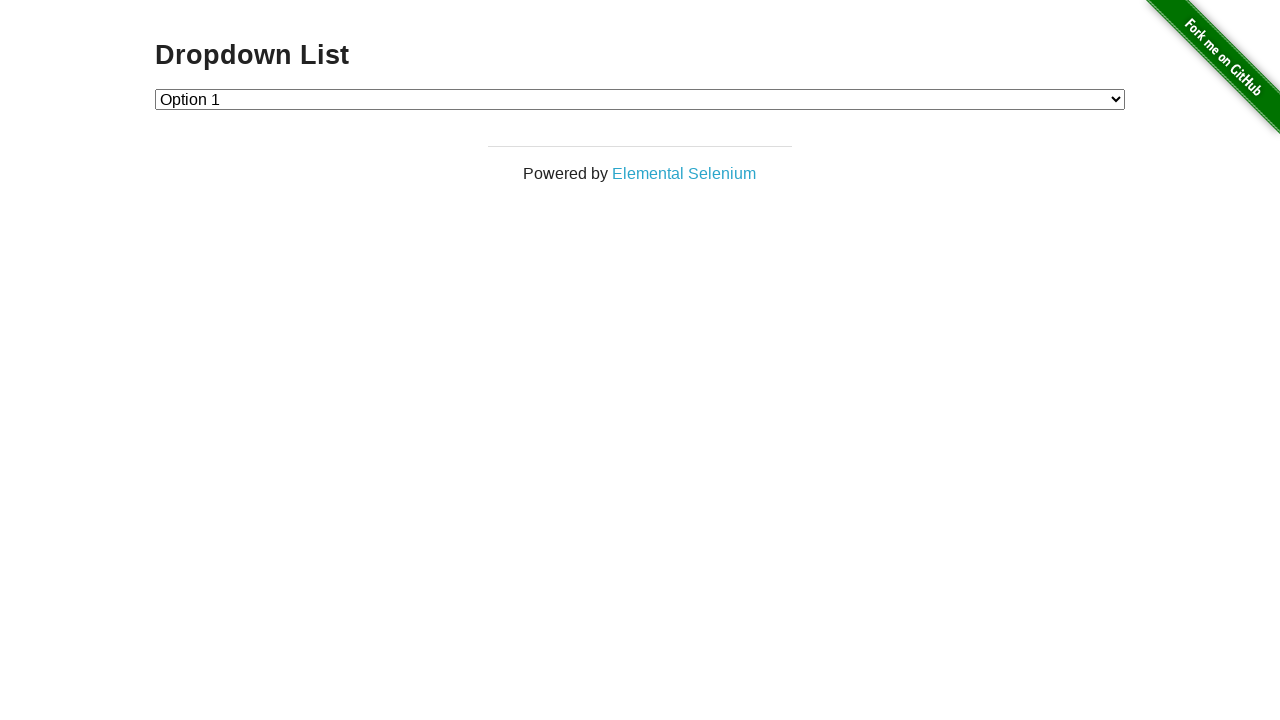

Verified that 'Option 1' is correctly selected
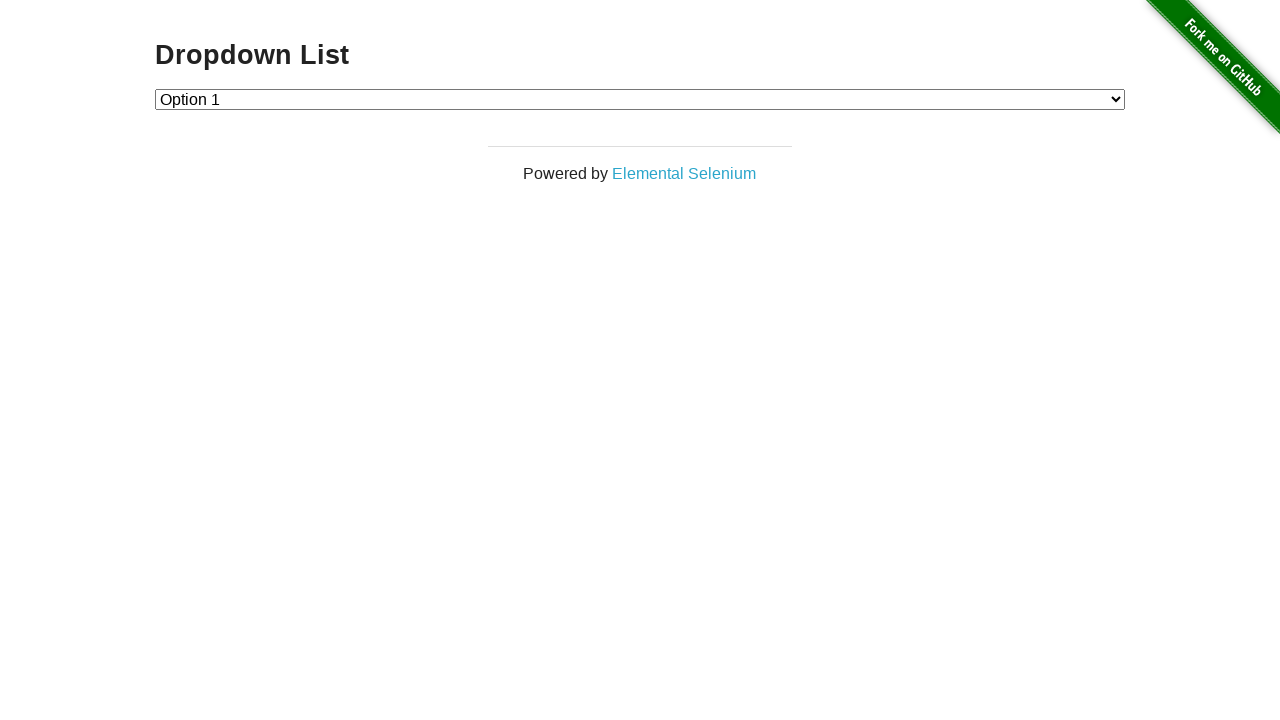

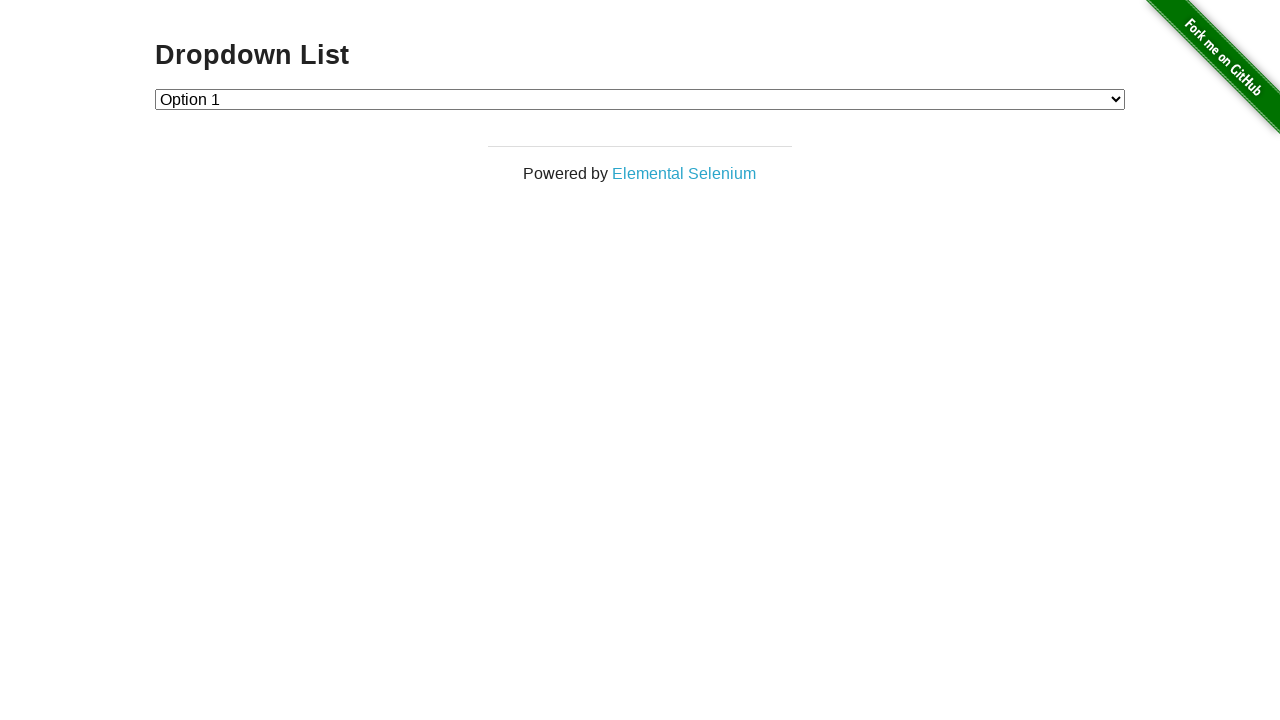